Tests radio button interaction by clicking on a radio button and verifying that another radio button remains enabled

Starting URL: https://bonigarcia.dev/selenium-webdriver-java/web-form.html

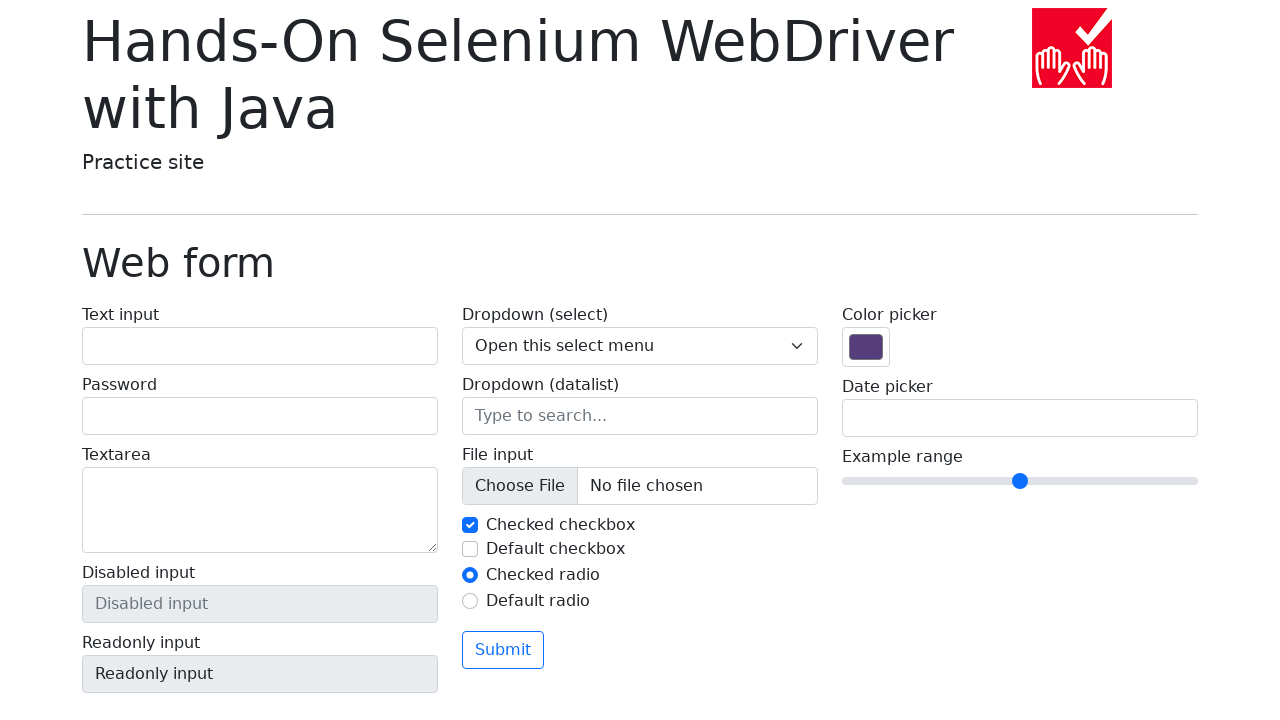

Clicked on radio button 2 at (470, 601) on #my-radio-2
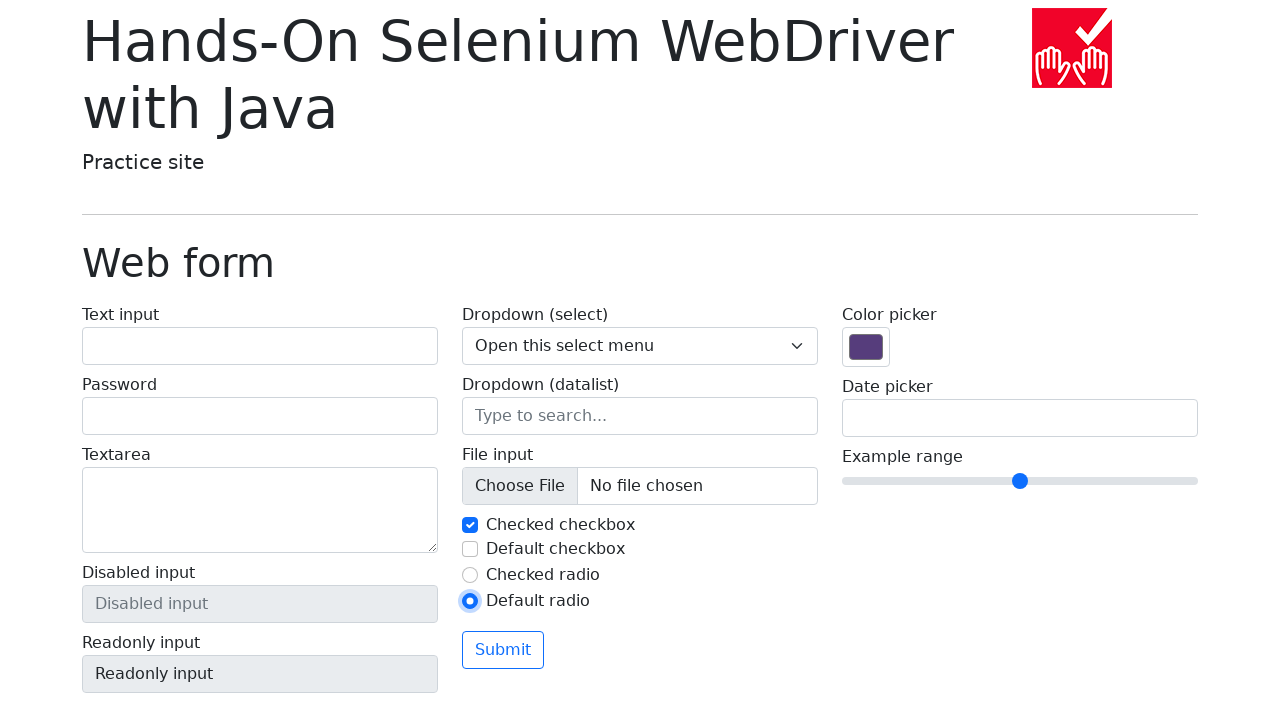

Located radio button 1 element
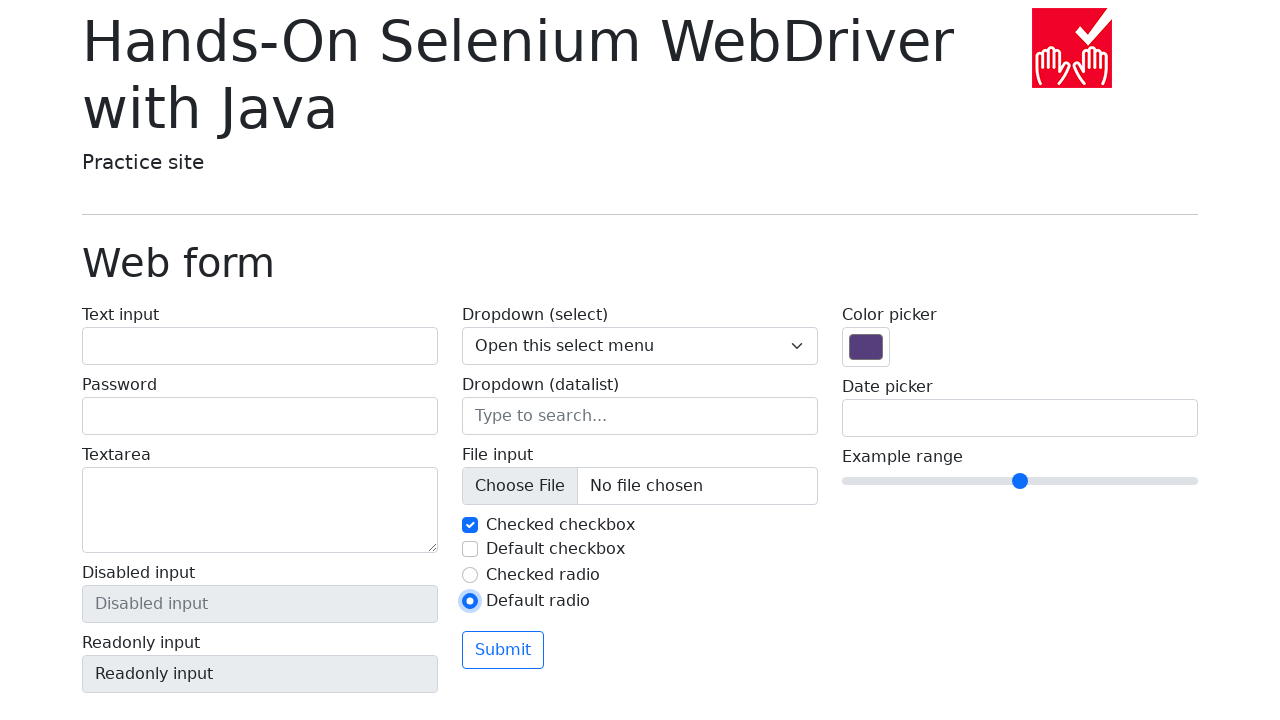

Verified that radio button 1 is still enabled
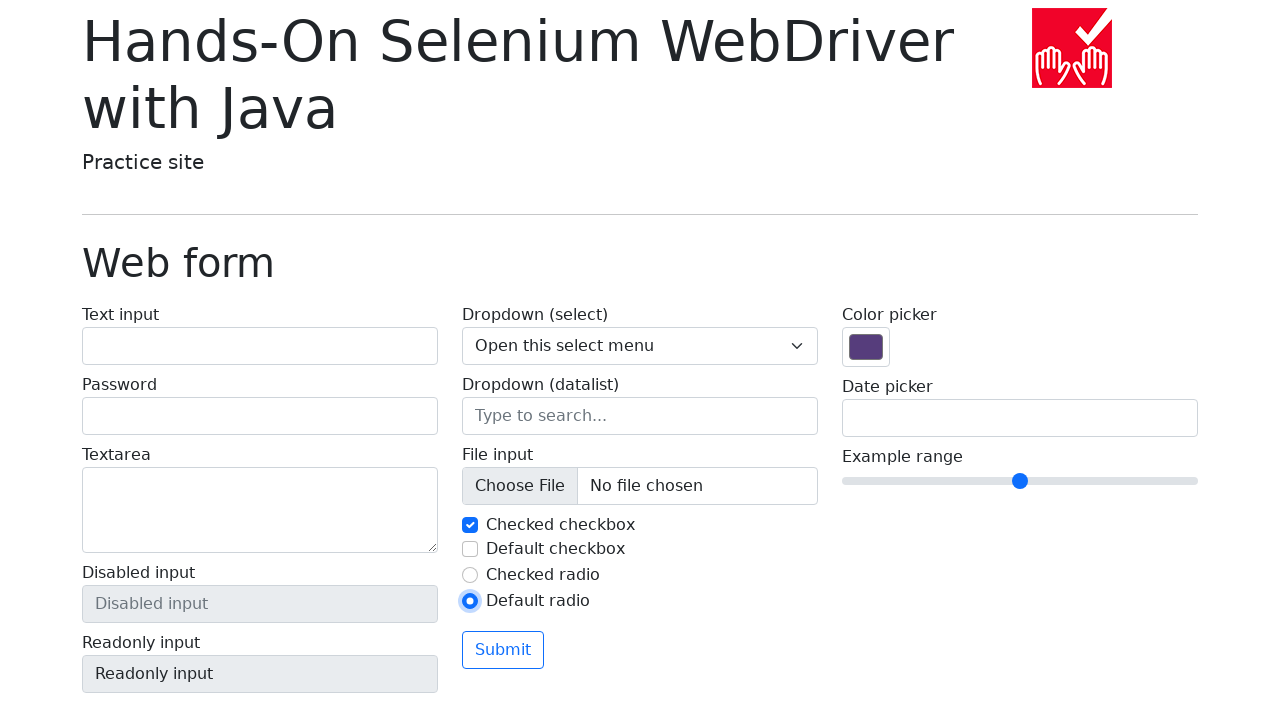

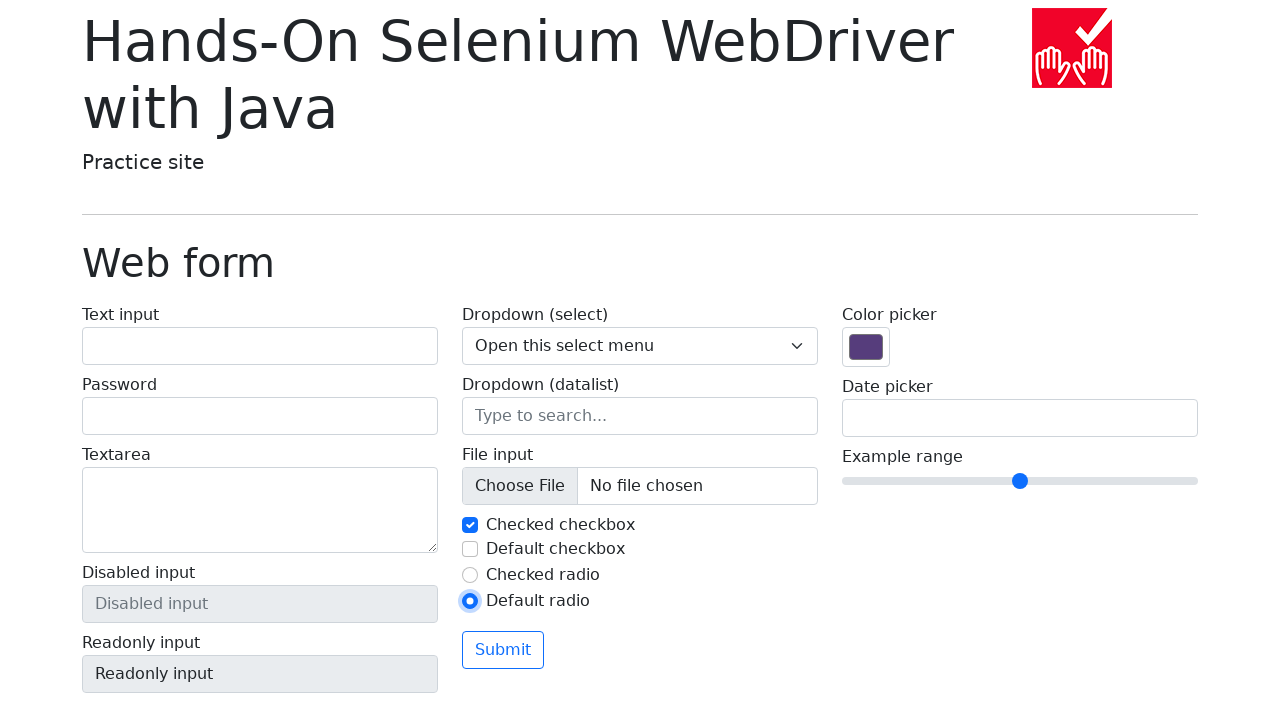